Hovers over an element and clicks on a popup that appears

Starting URL: https://grotechminds.com/hoverover/

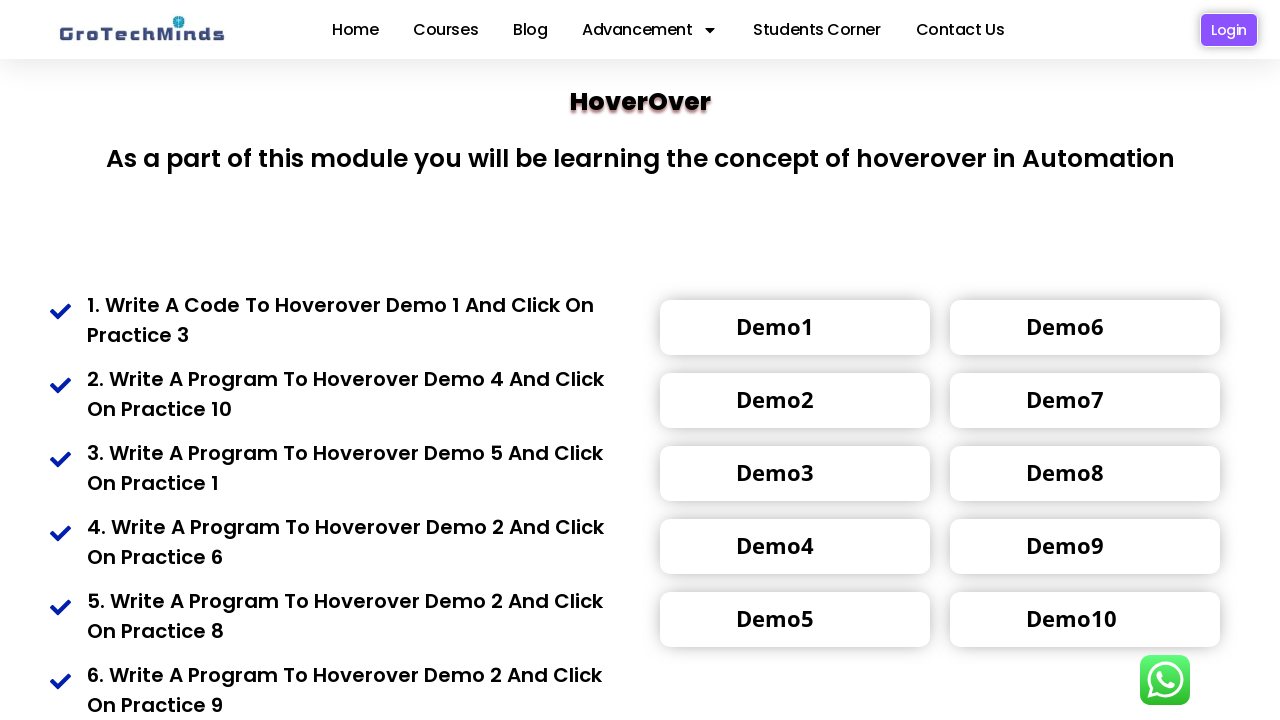

Navigated to hover over test page
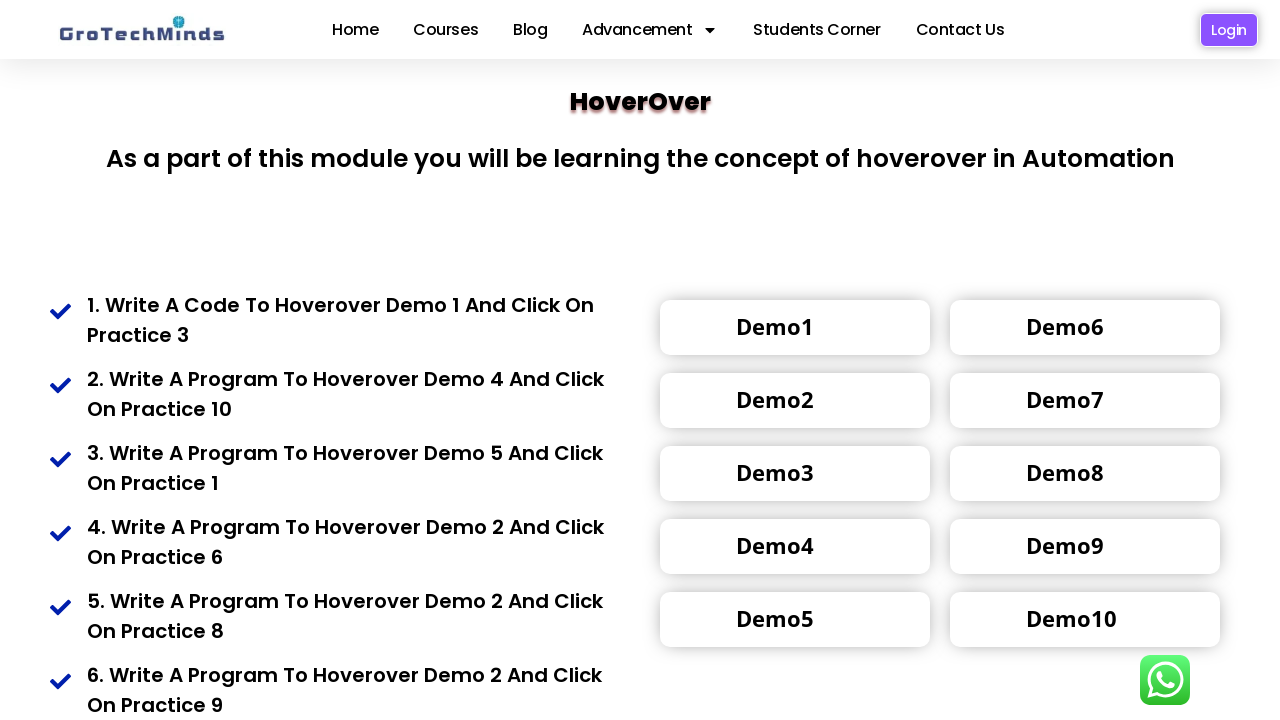

Hovered over element with data-id='824f369' at (795, 546) on div[data-id='824f369']
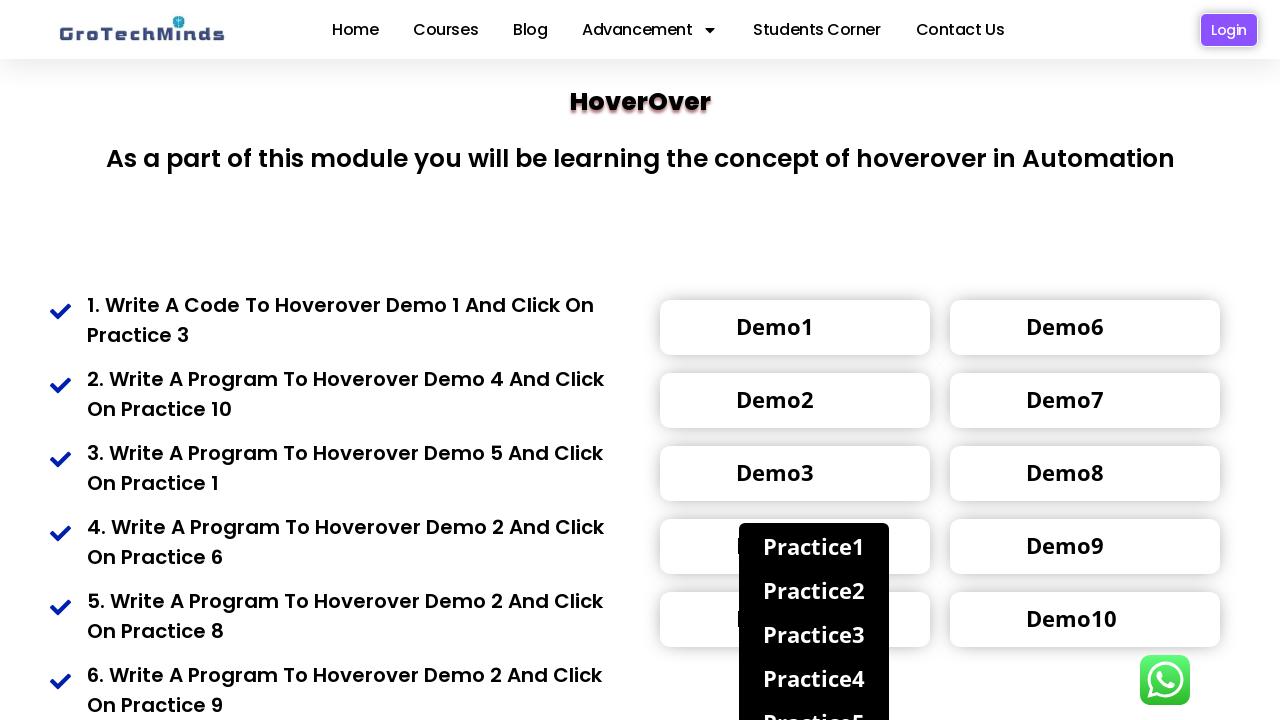

Clicked on popup that appeared after hover at (814, 662) on div.popup6:nth-of-type(10)
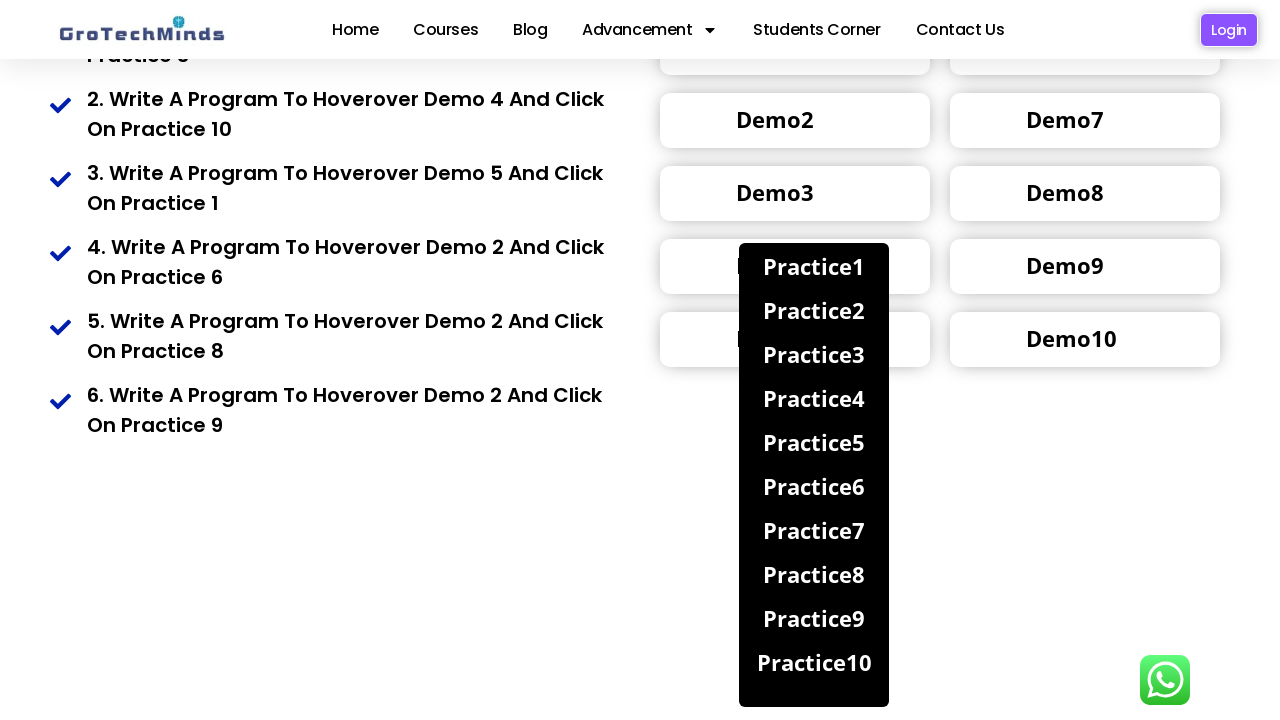

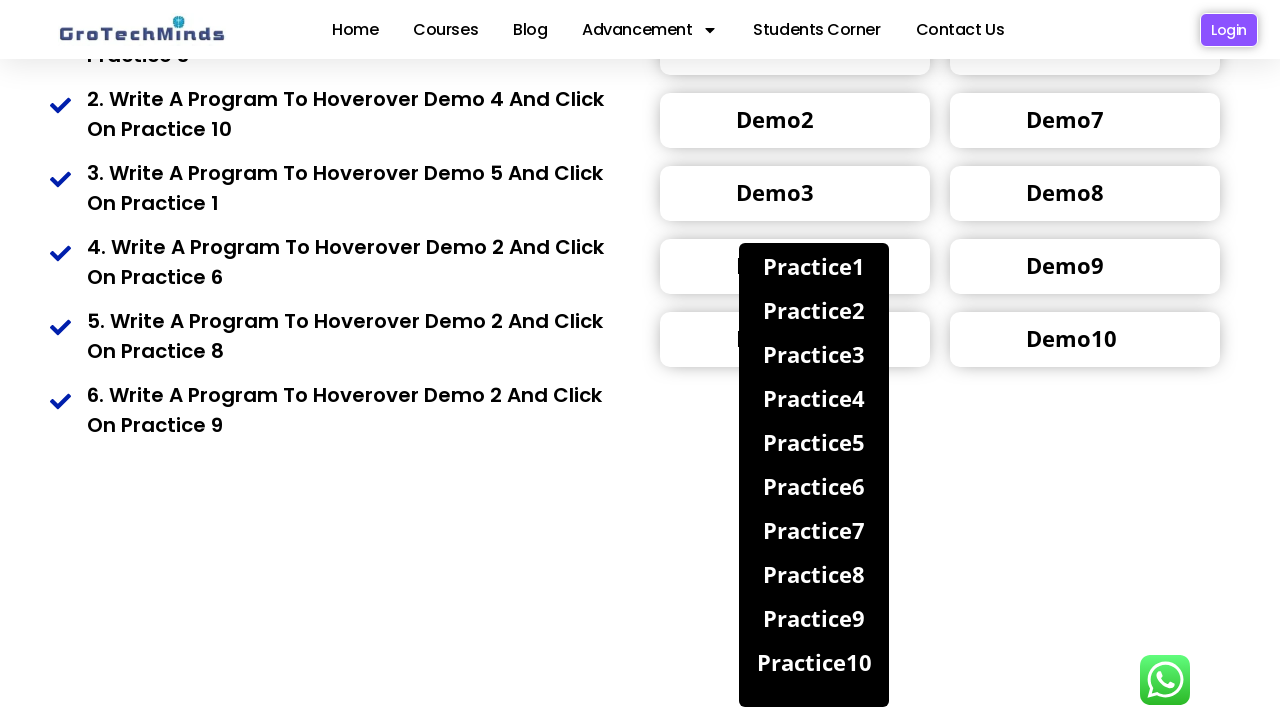